Tests handling a delayed JavaScript alert that appears after 5 seconds.

Starting URL: https://demoqa.com/alerts

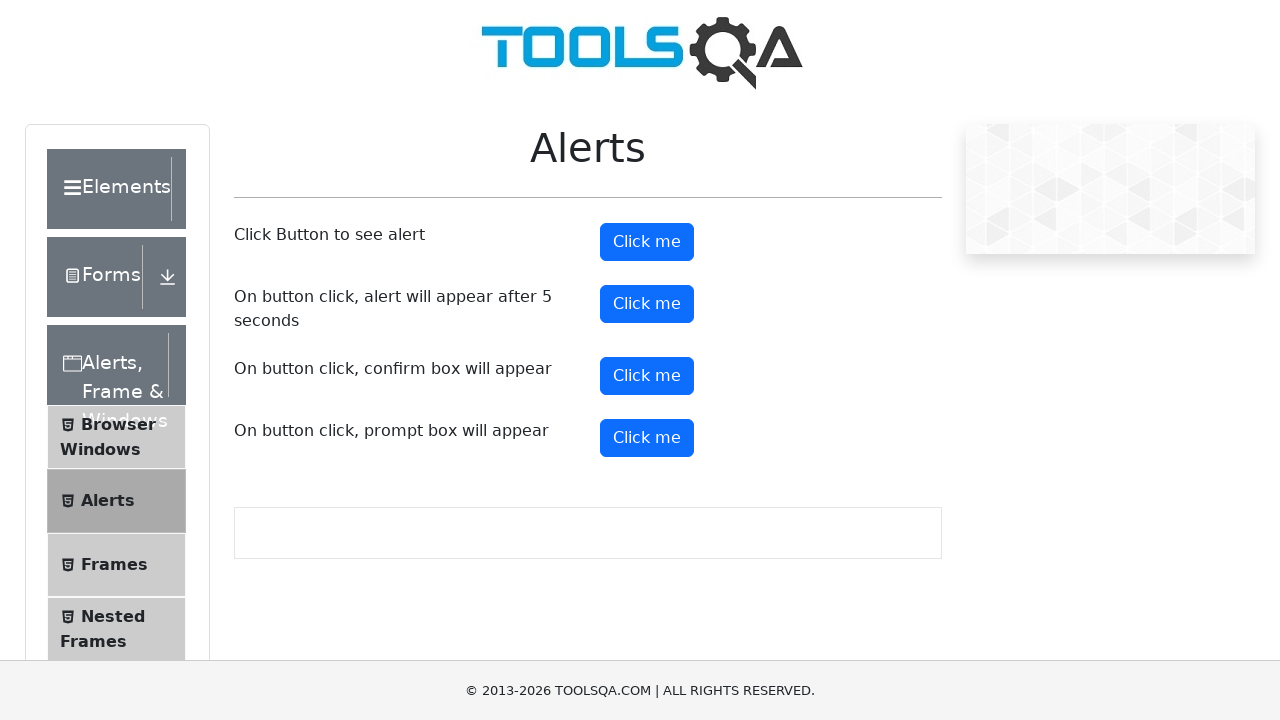

Set up dialog handler to automatically accept alerts
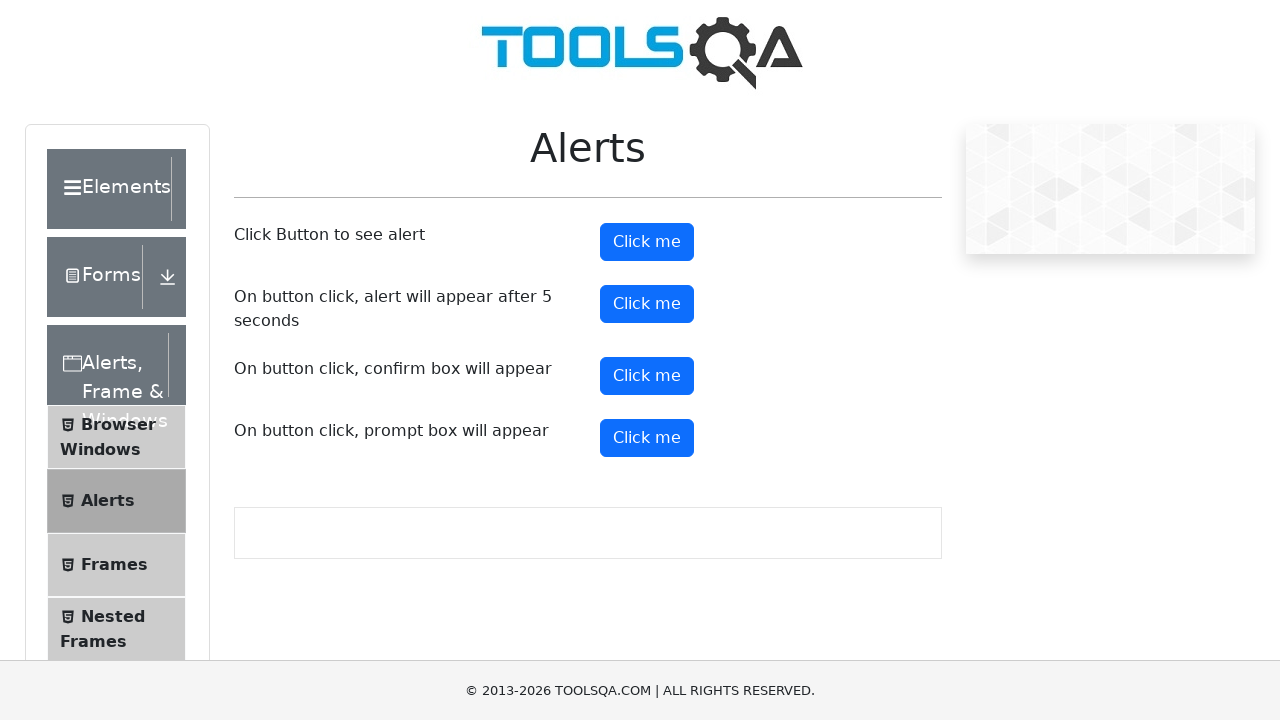

Clicked the timer alert button to trigger delayed alert at (647, 304) on #timerAlertButton
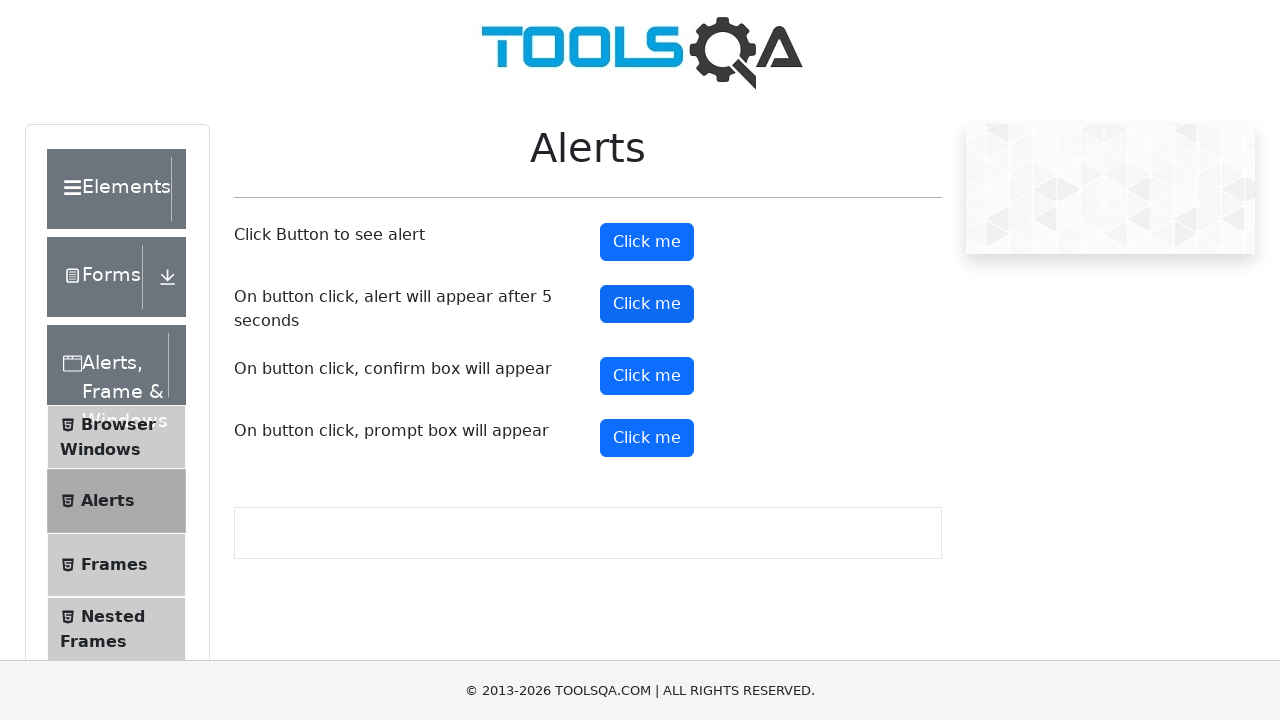

Waited 6 seconds for the delayed alert to appear and be handled
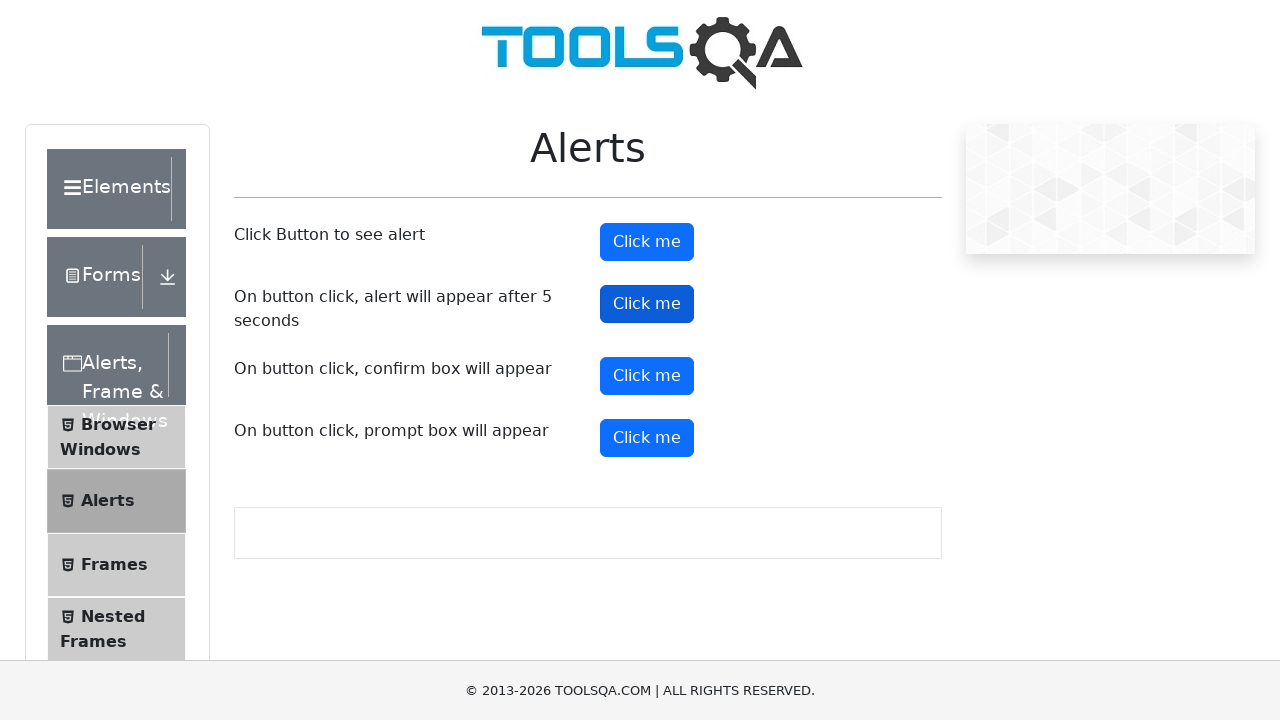

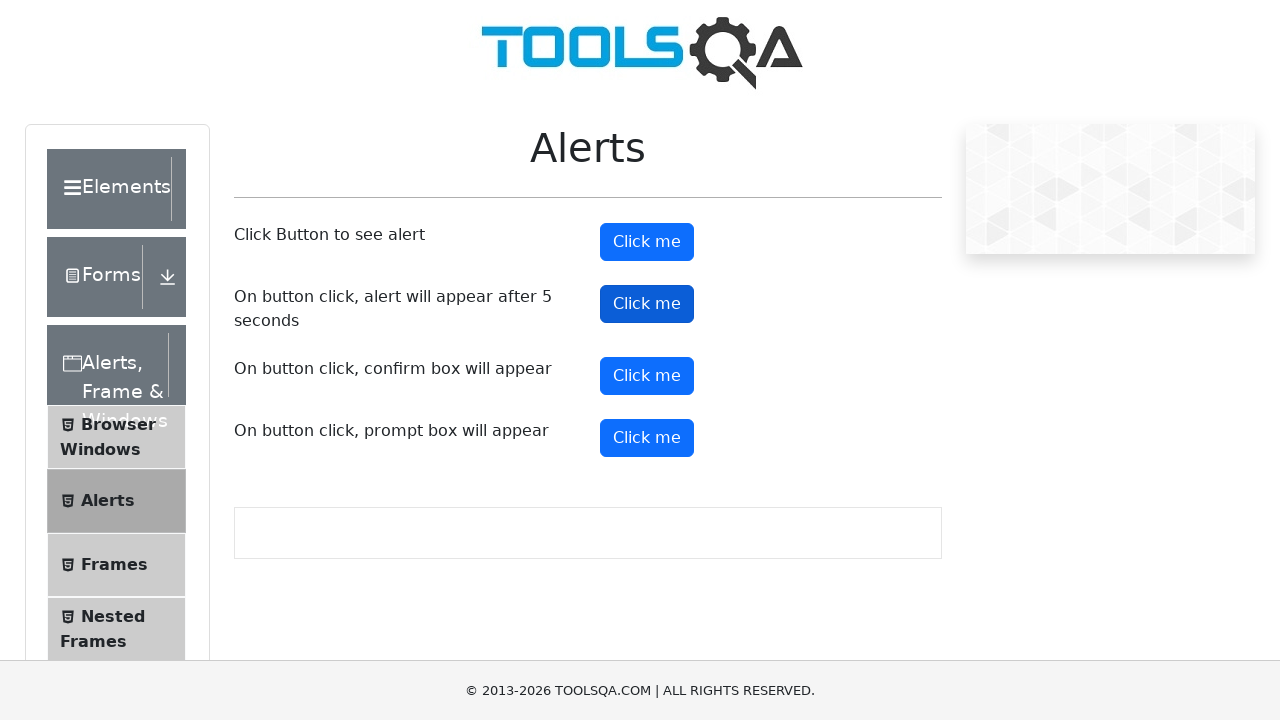